Fills out a form with personal information including name, job title, radio button selection, date, and submits the form

Starting URL: https://formy-project.herokuapp.com/form

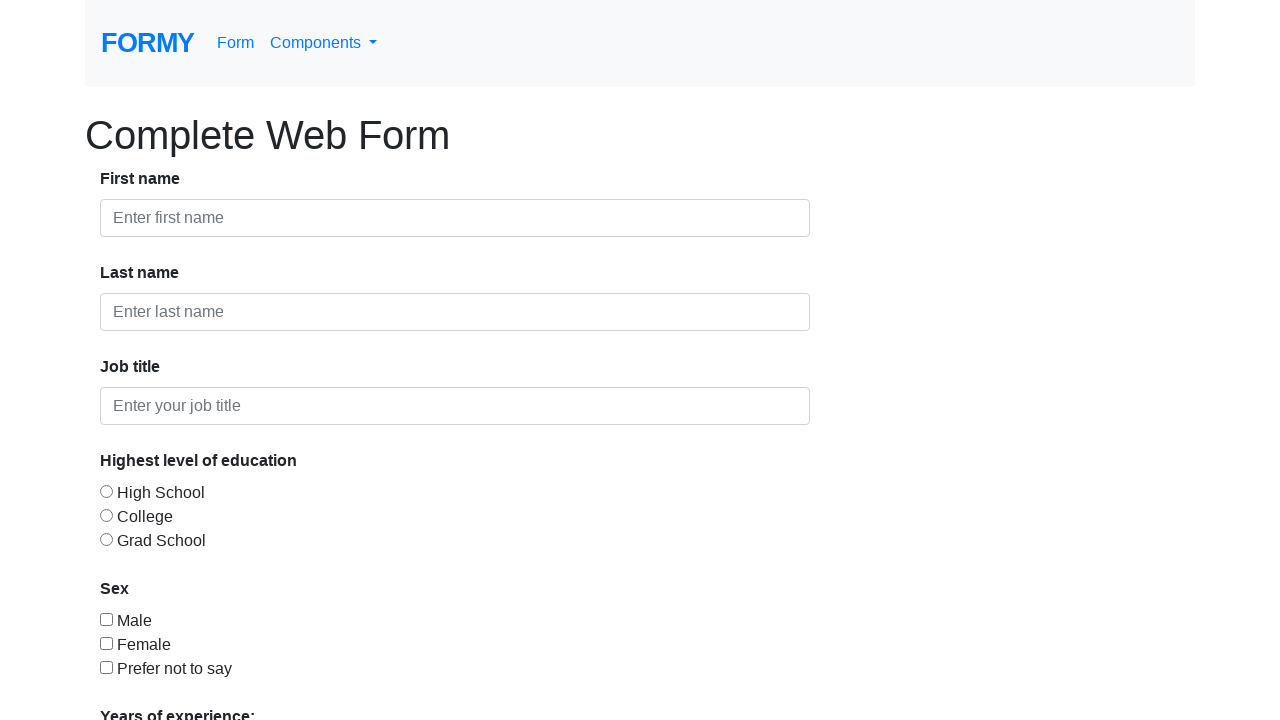

Filled first name field with 'Ismail' on #first-name
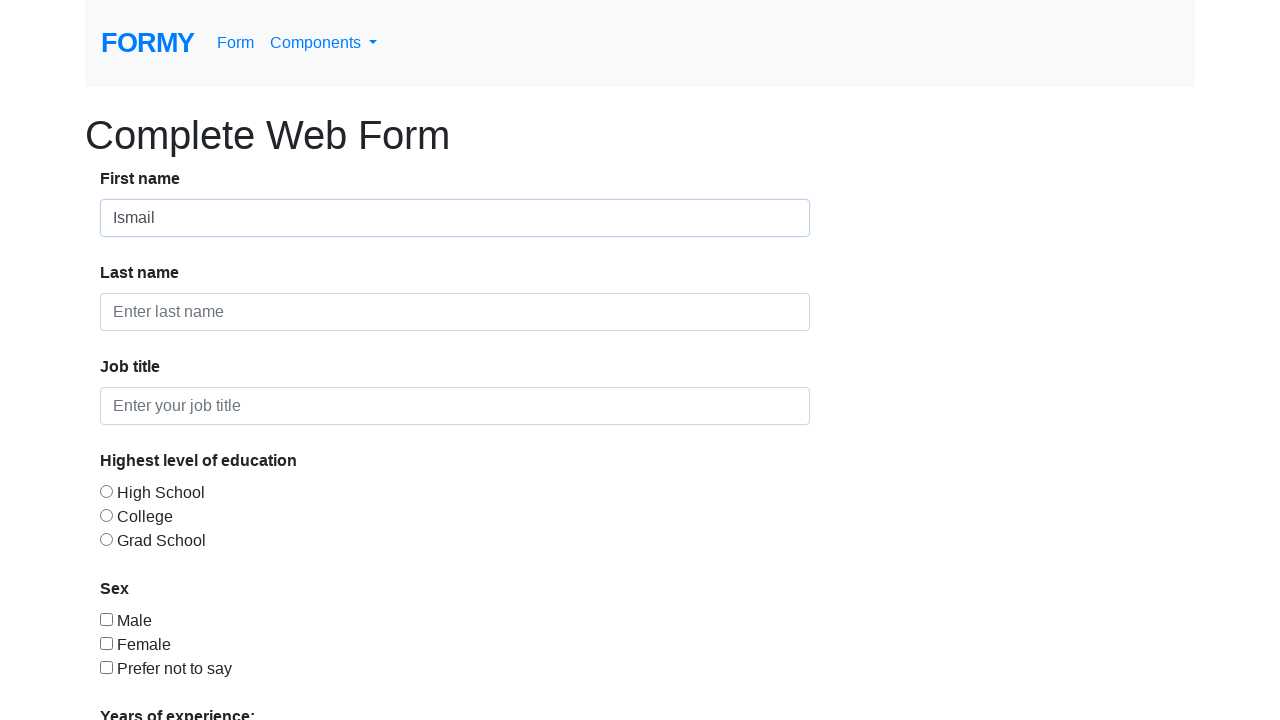

Filled last name field with 'Musharaf' on #last-name
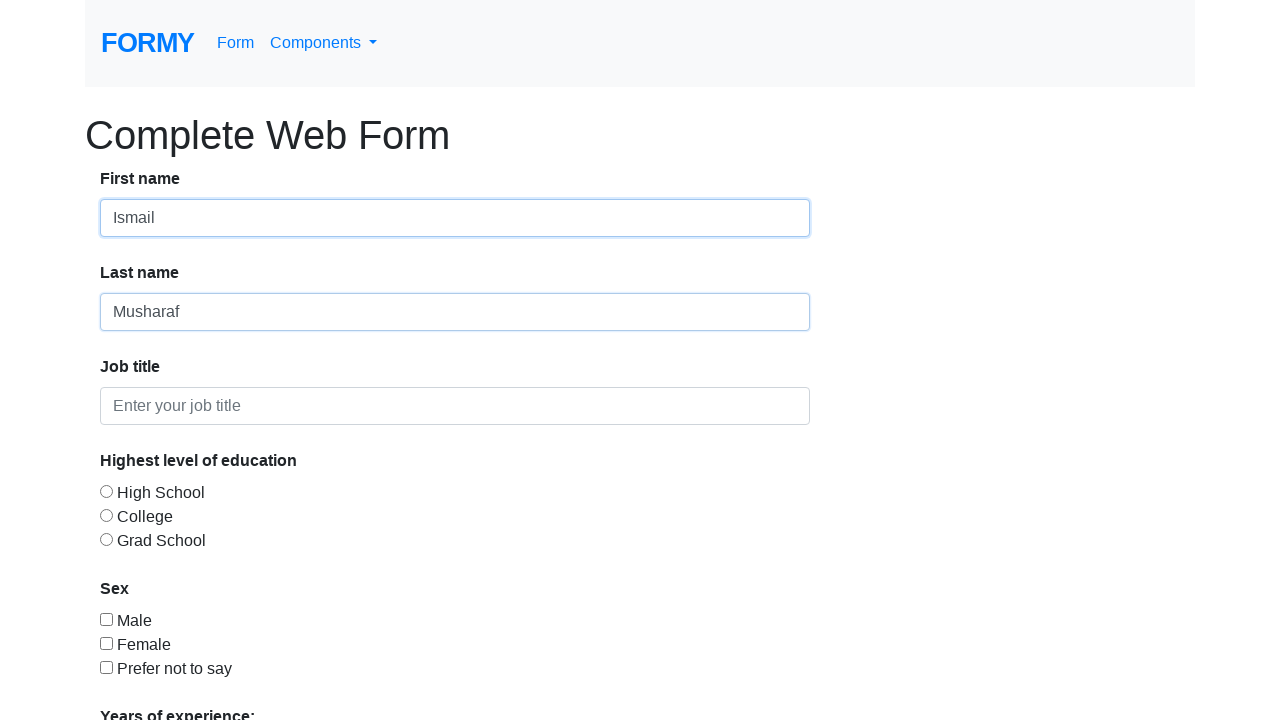

Filled job title field with 'Engineer' on #job-title
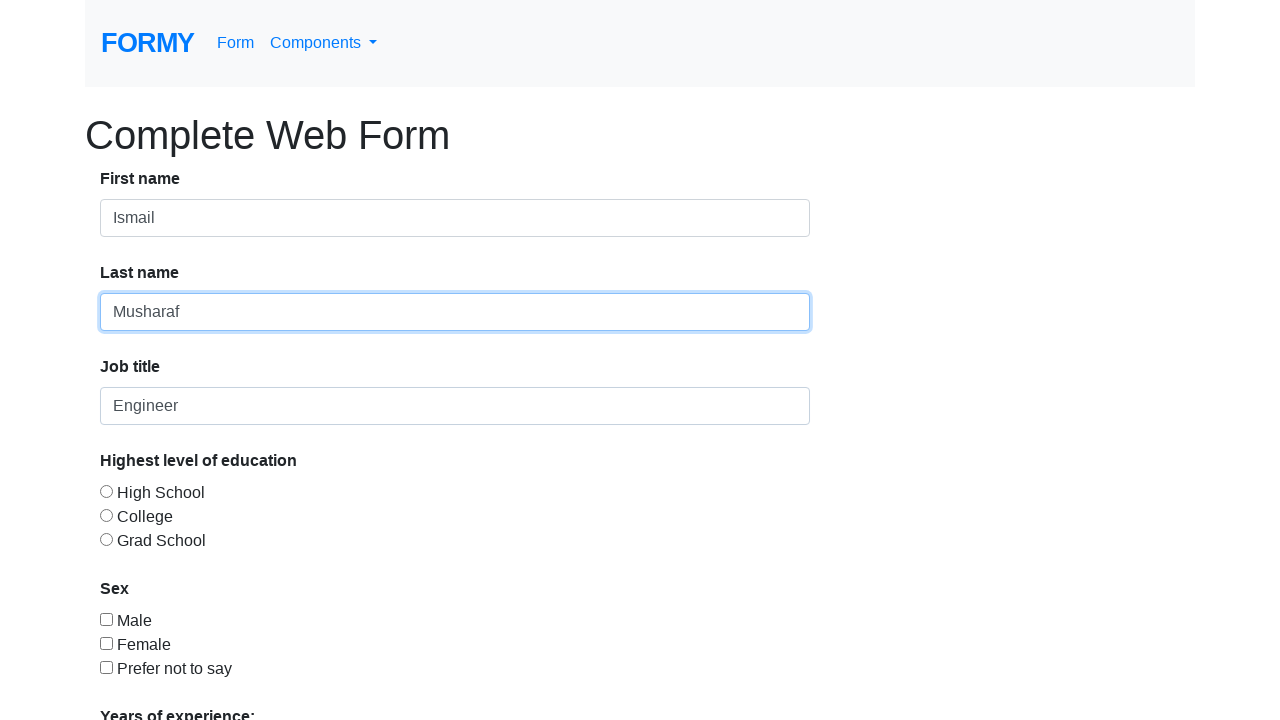

Selected education level radio button option 3 at (106, 539) on #radio-button-3
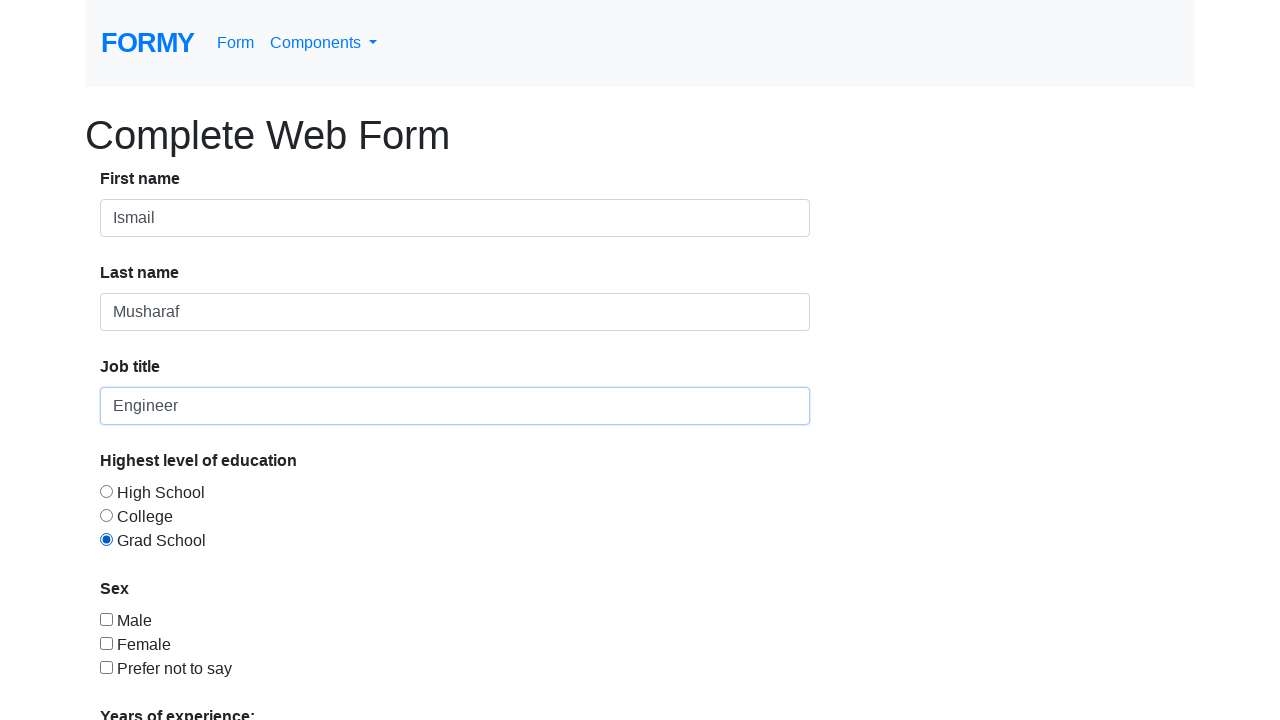

Checked checkbox option 1 at (106, 619) on #checkbox-1
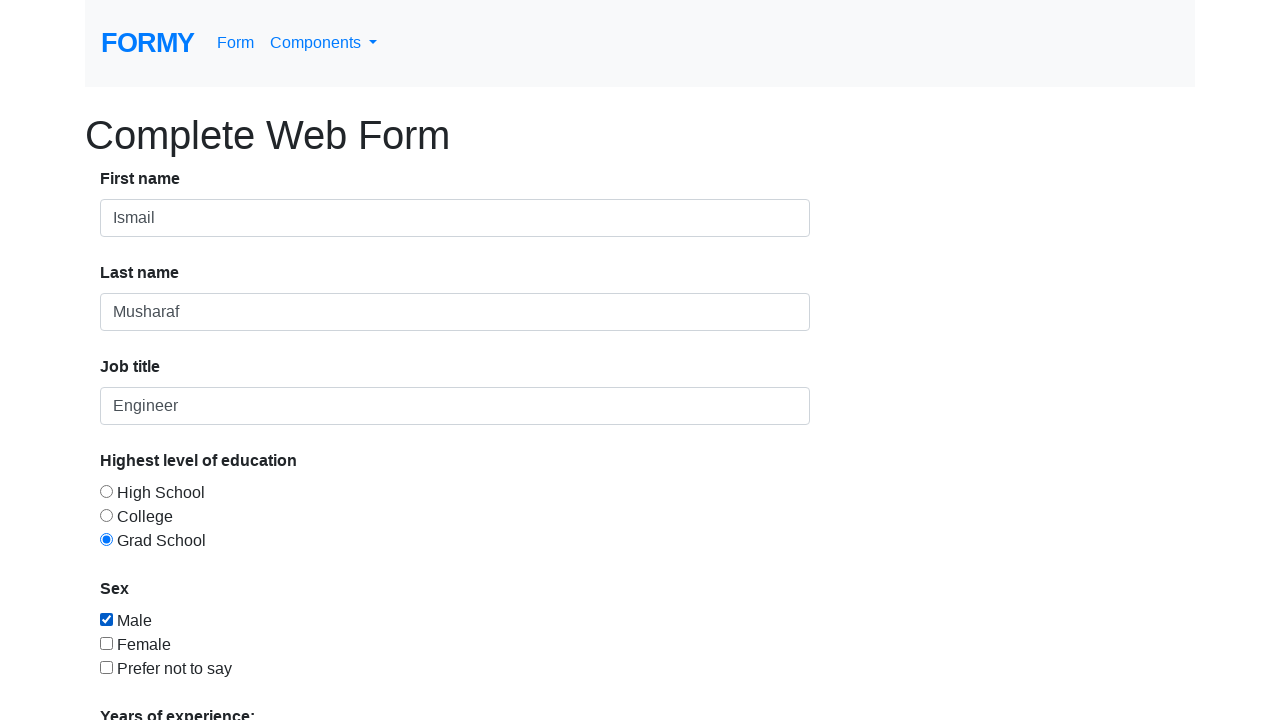

Selected dropdown option 1 on select
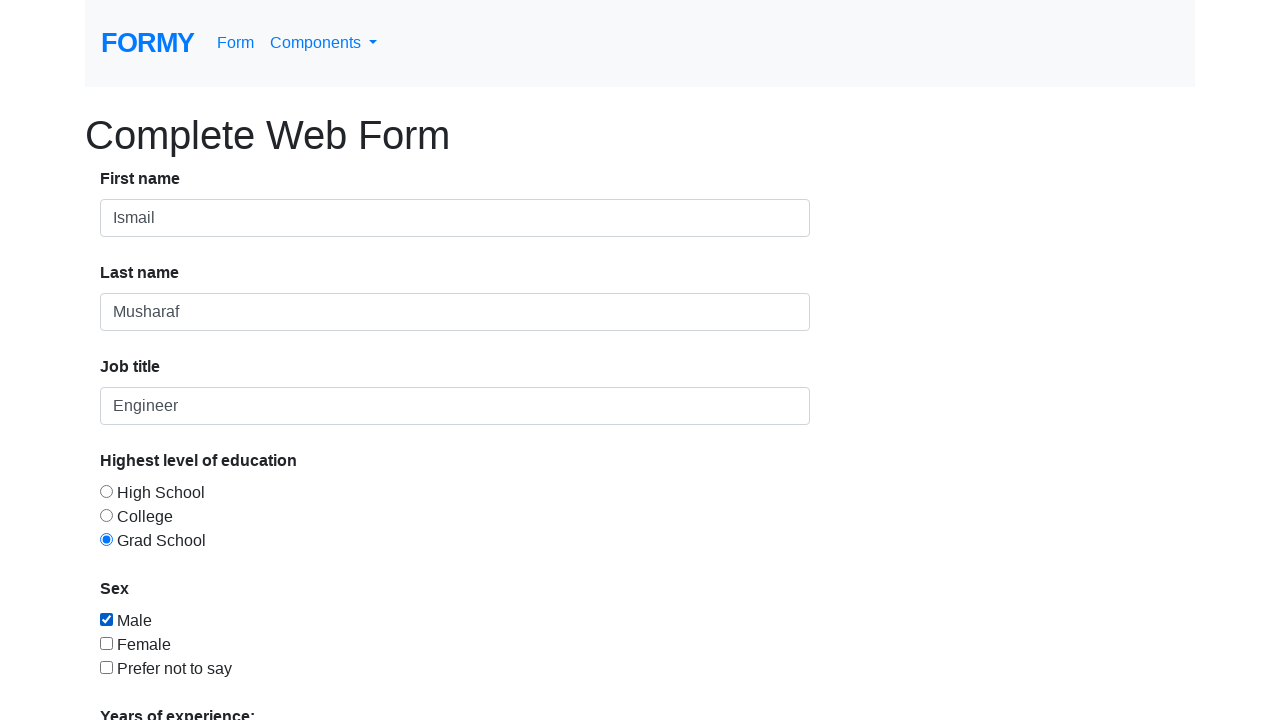

Filled date field with '03/03/2020' on #datepicker
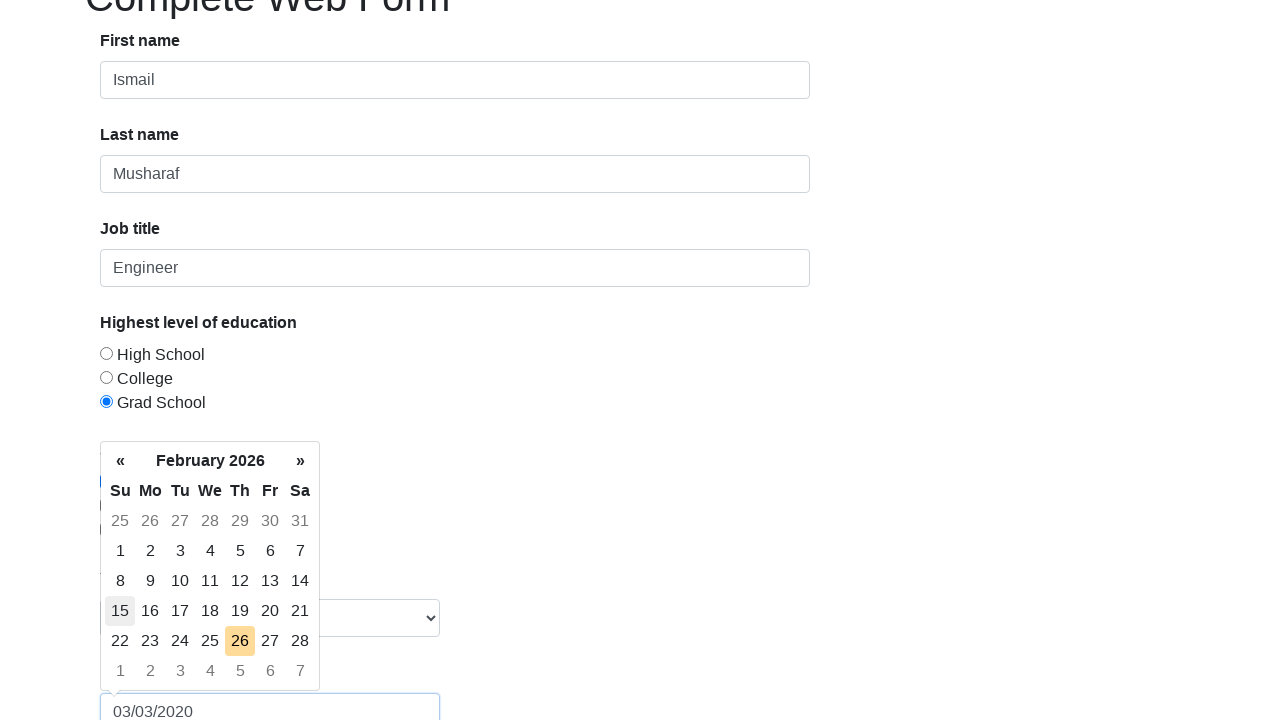

Submitted the form by clicking primary button at (148, 680) on .btn.btn-lg.btn-primary
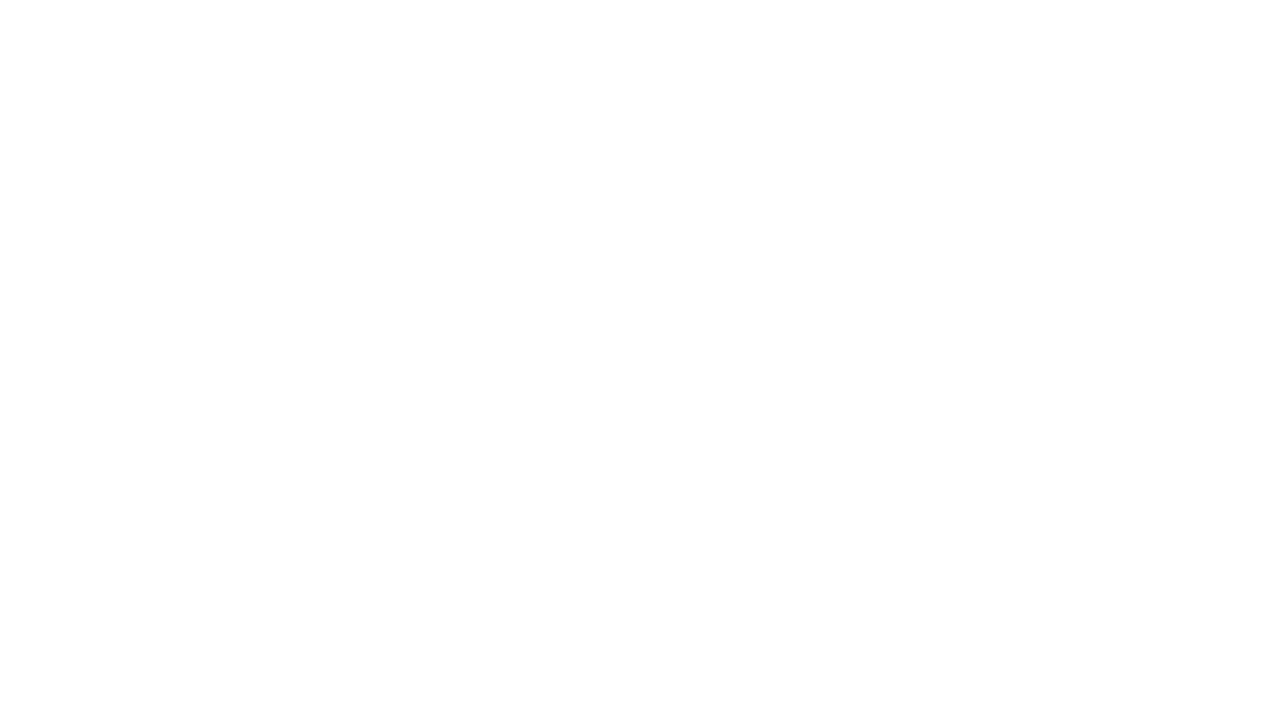

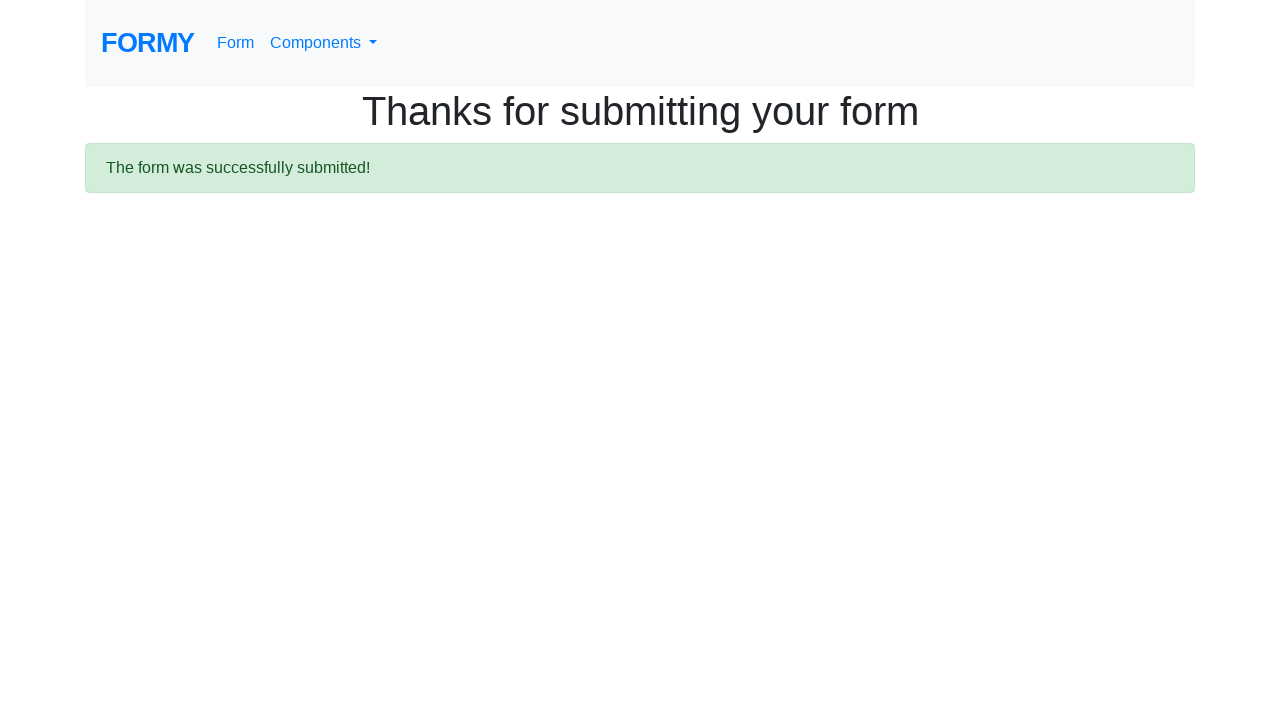